Tests dropdown menu interaction by scrolling down the page, clicking on a dropdown button, and selecting the Flipkart option from the dropdown menu

Starting URL: https://omayo.blogspot.com/

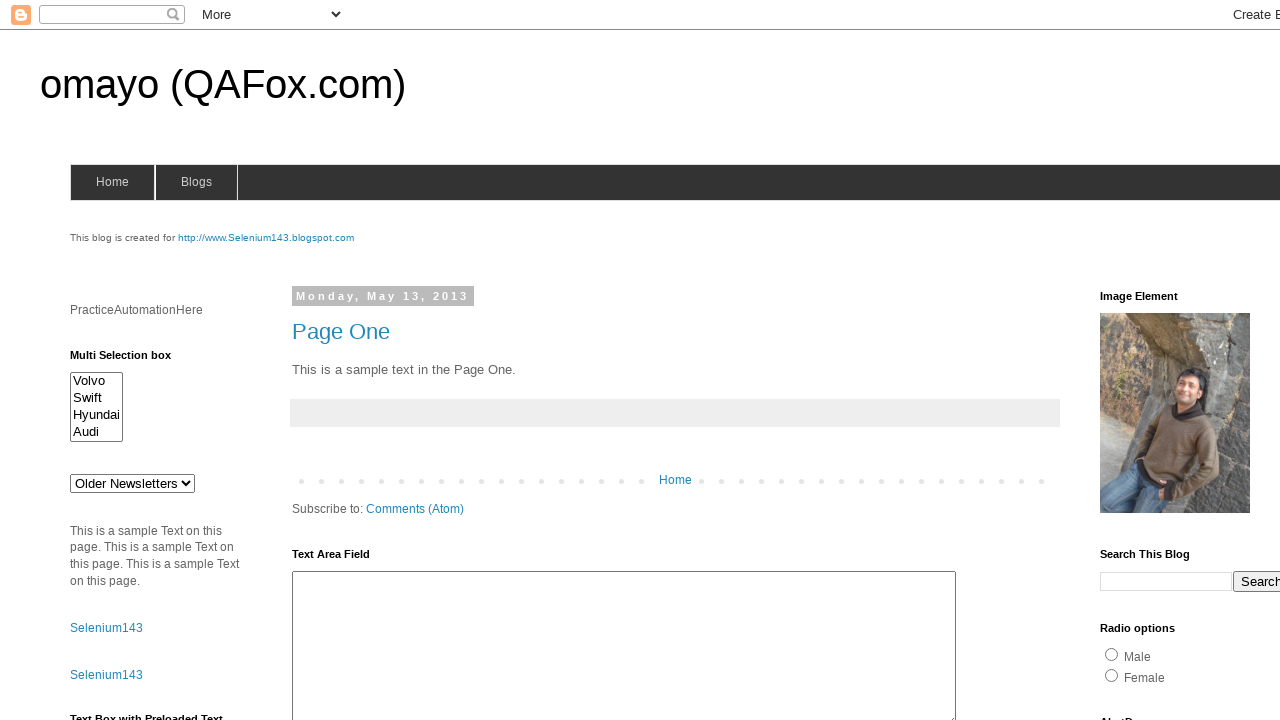

Pressed PageDown to scroll down the page
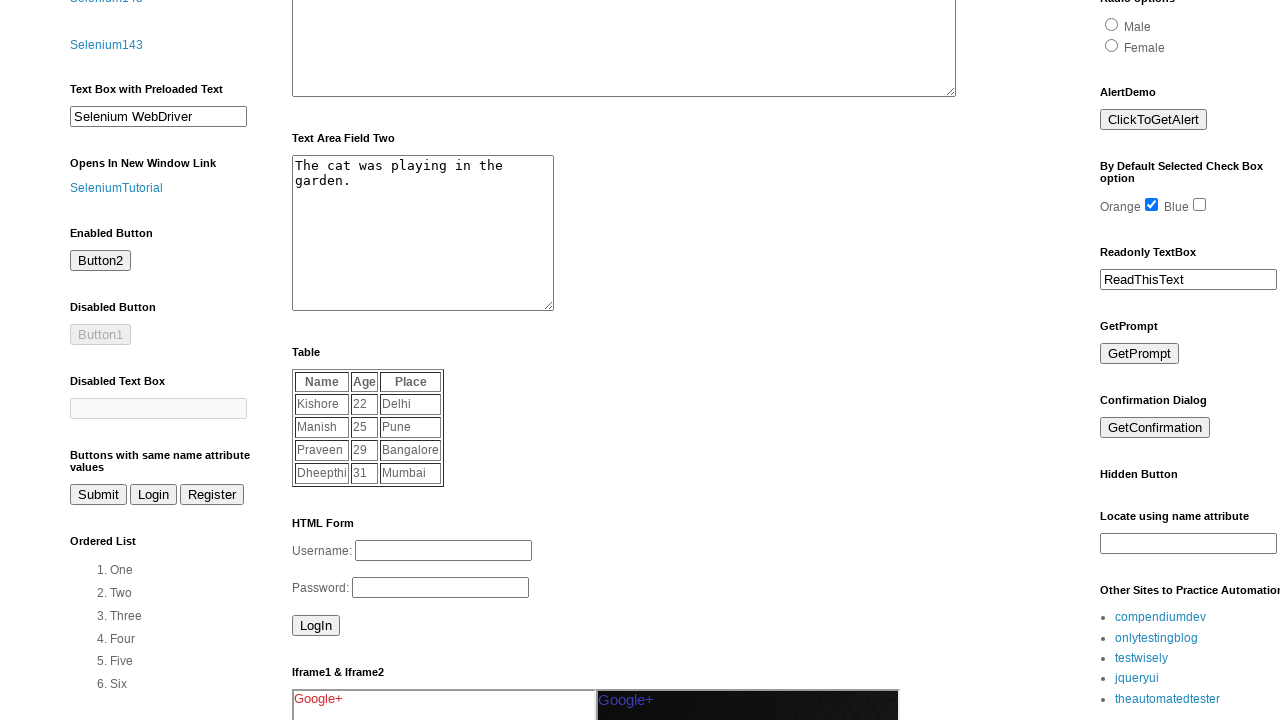

Waited 1 second for page content to load
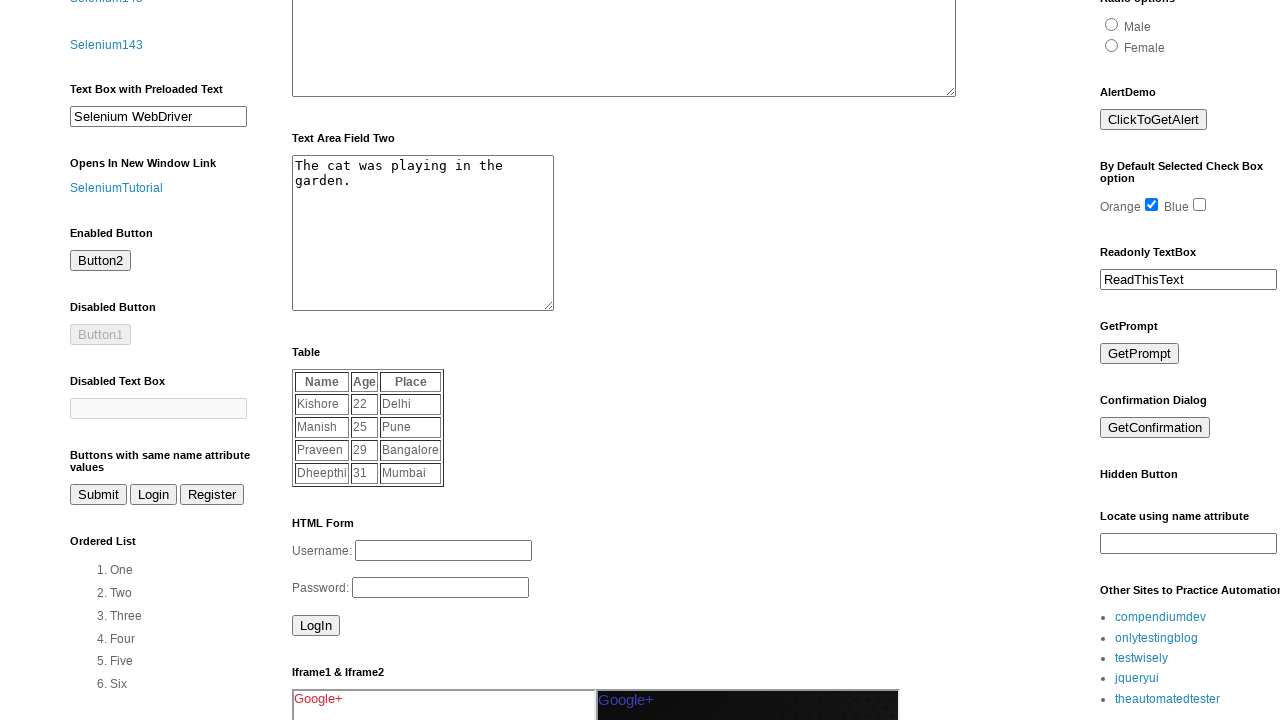

Pressed PageDown again to scroll further
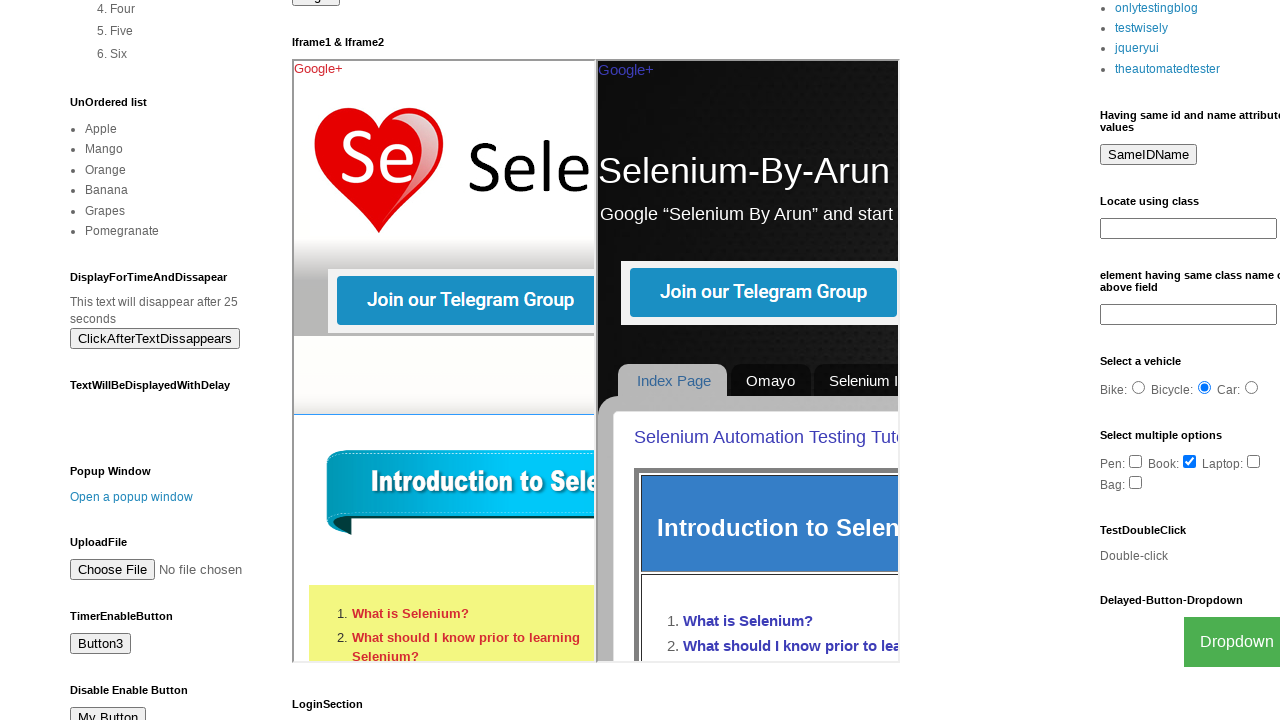

Pressed PageDown a third time to reach dropdown section
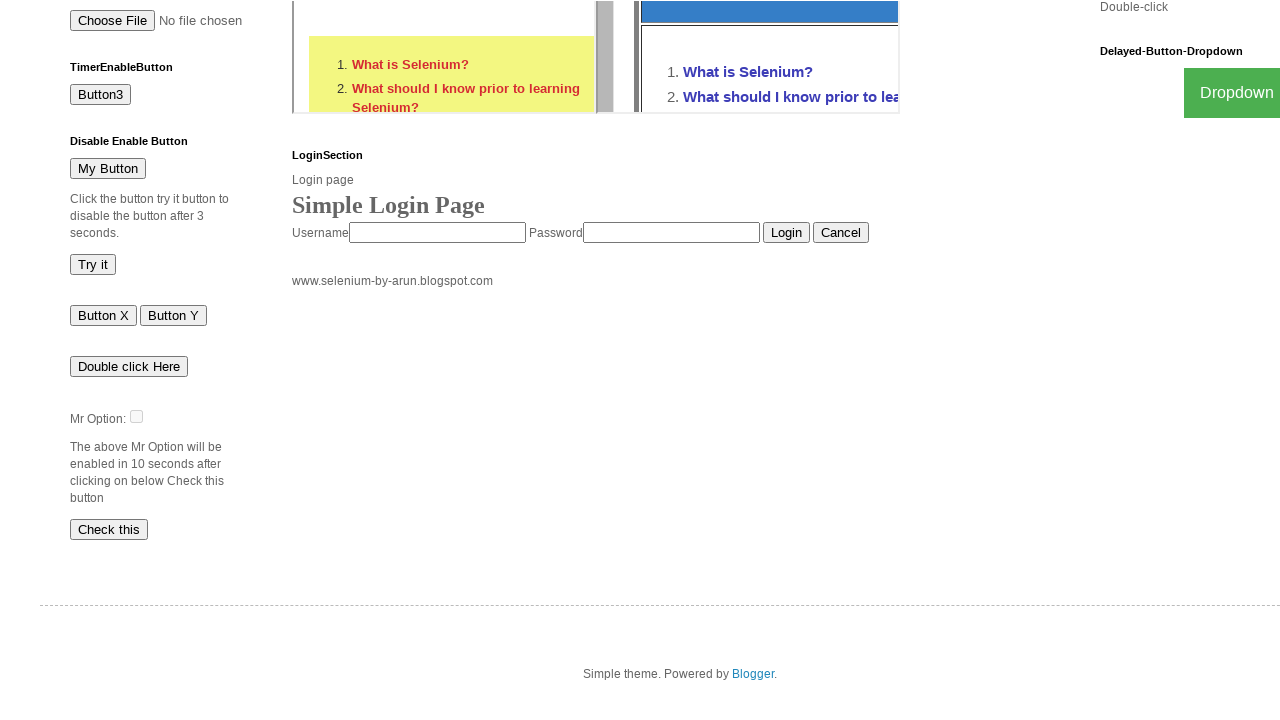

Waited 2 seconds for dropdown section to be visible
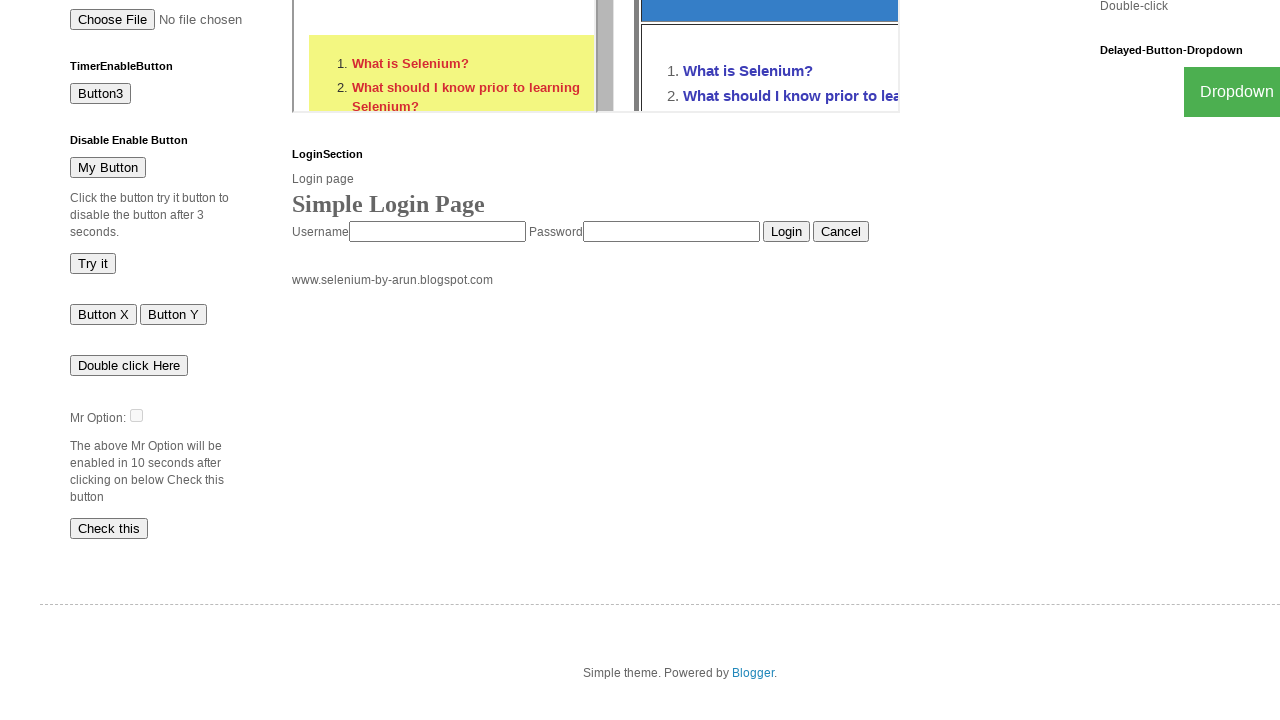

Clicked on the Dropdown button at (1227, 92) on button:text('Dropdown')
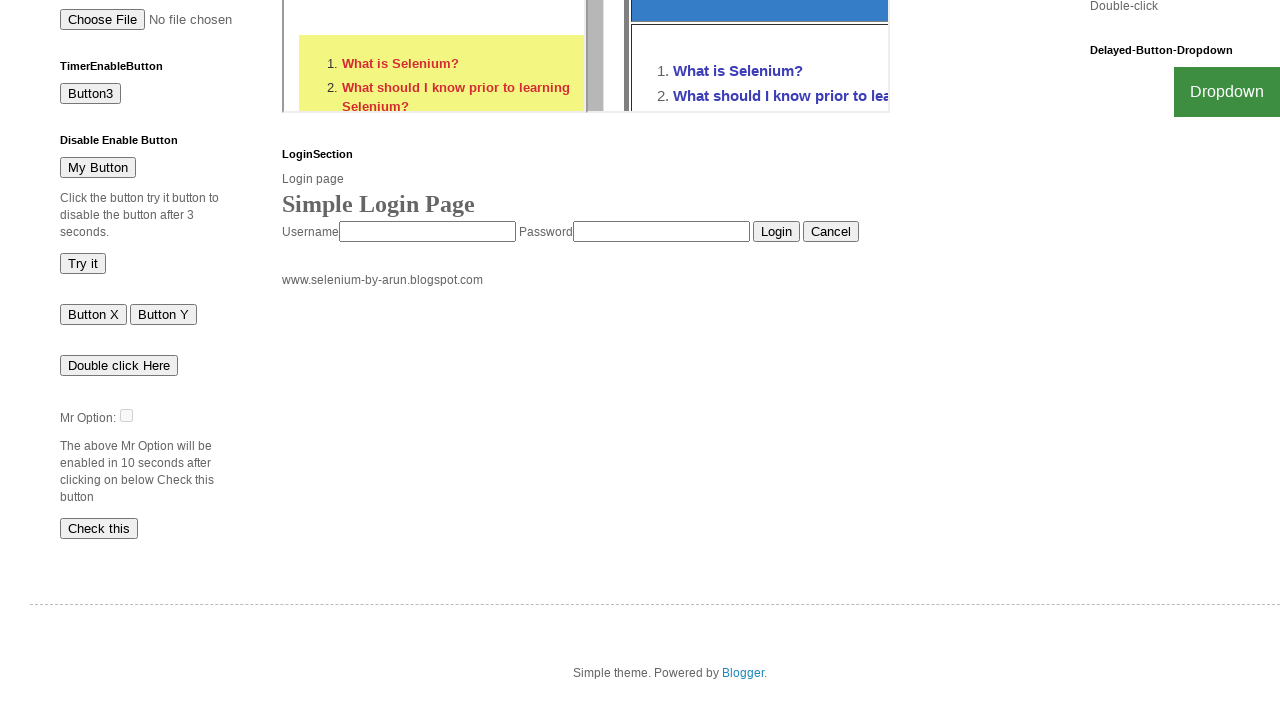

Clicked on Flipkart link from the dropdown menu at (1200, 700) on a:text('Flipkart')
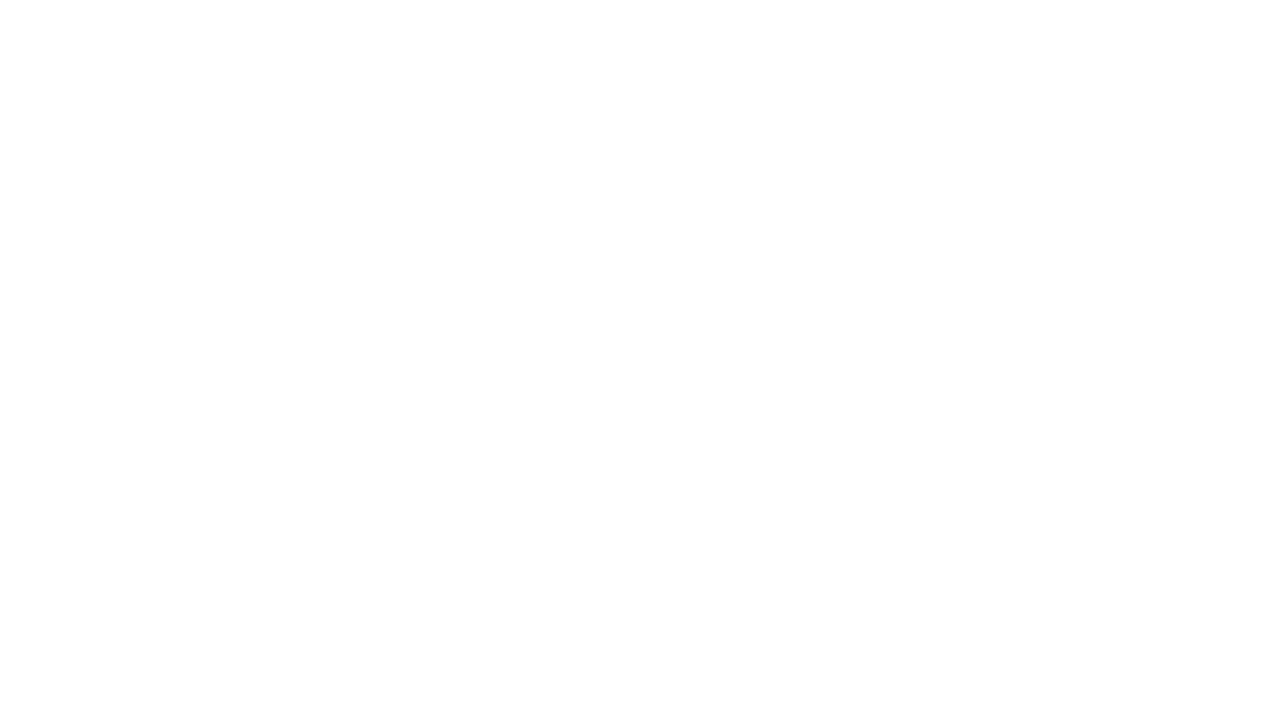

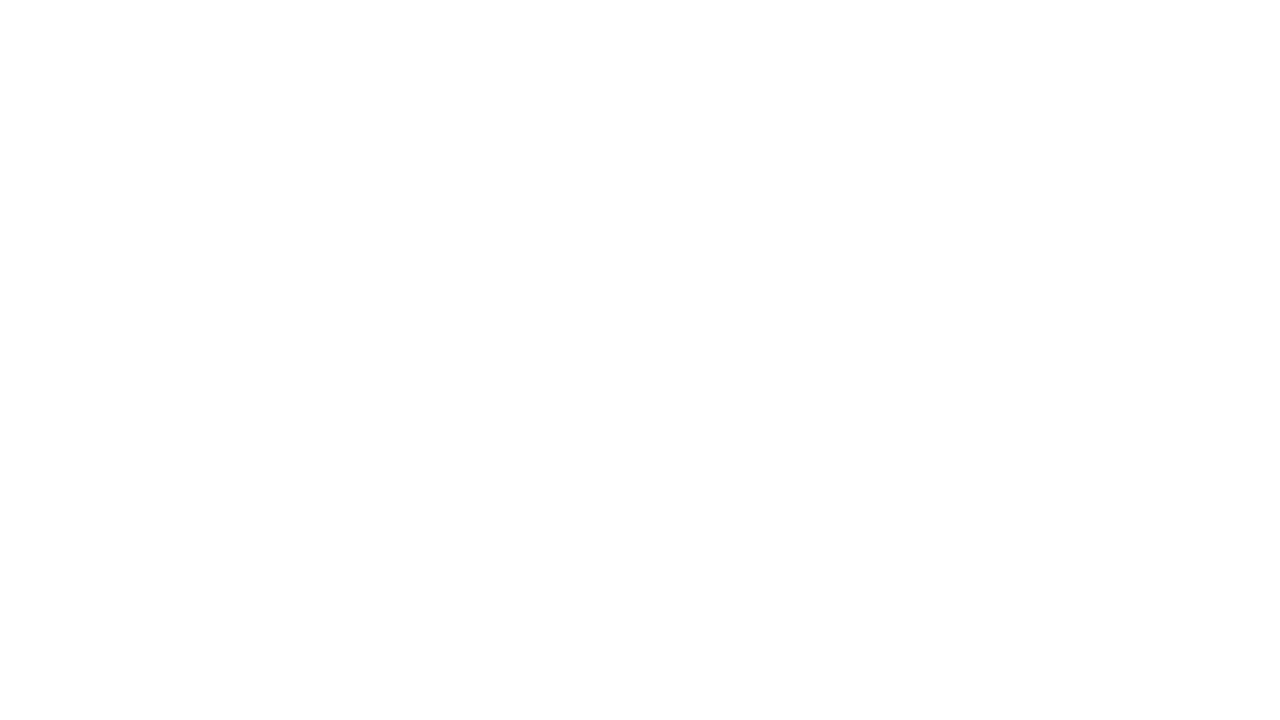